Navigates to Python.org and verifies the page title

Starting URL: https://www.python.org/

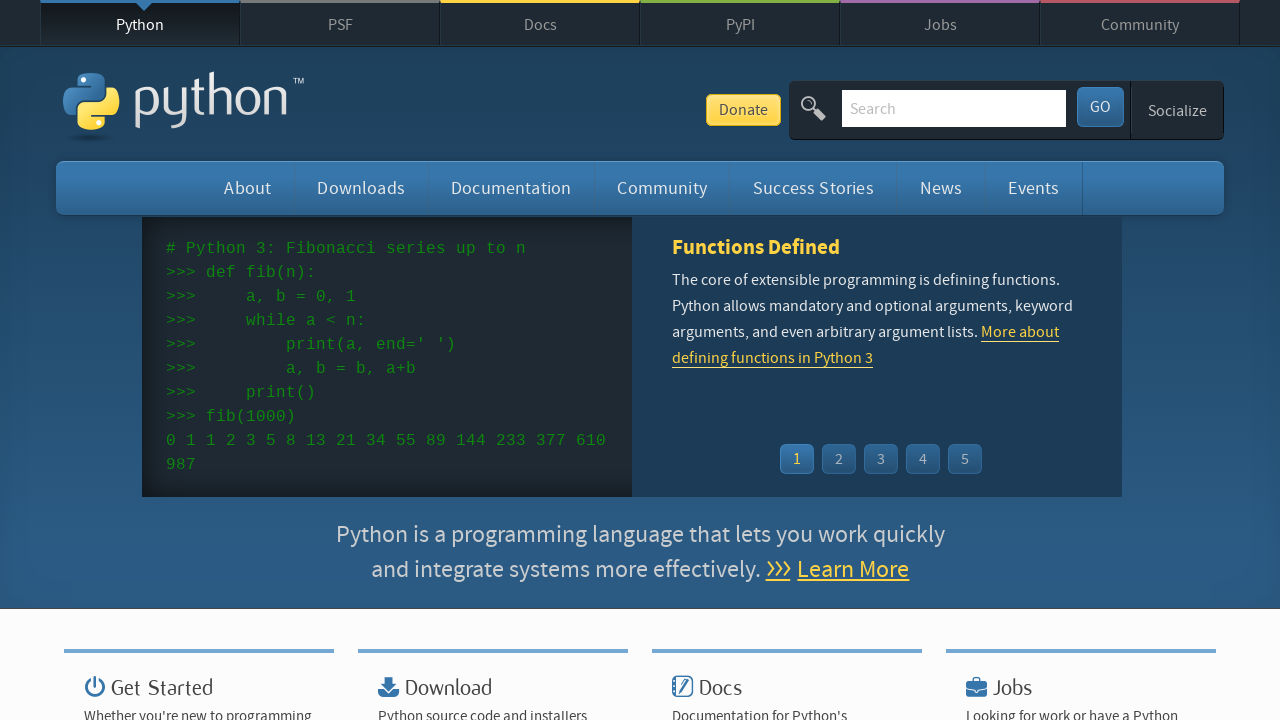

Set viewport size to 800x600
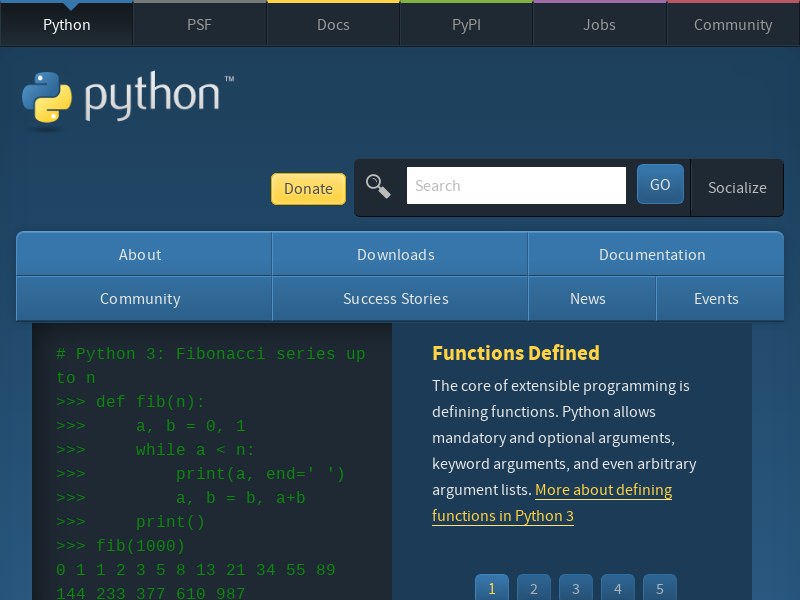

Verified page title is 'Welcome to Python.org'
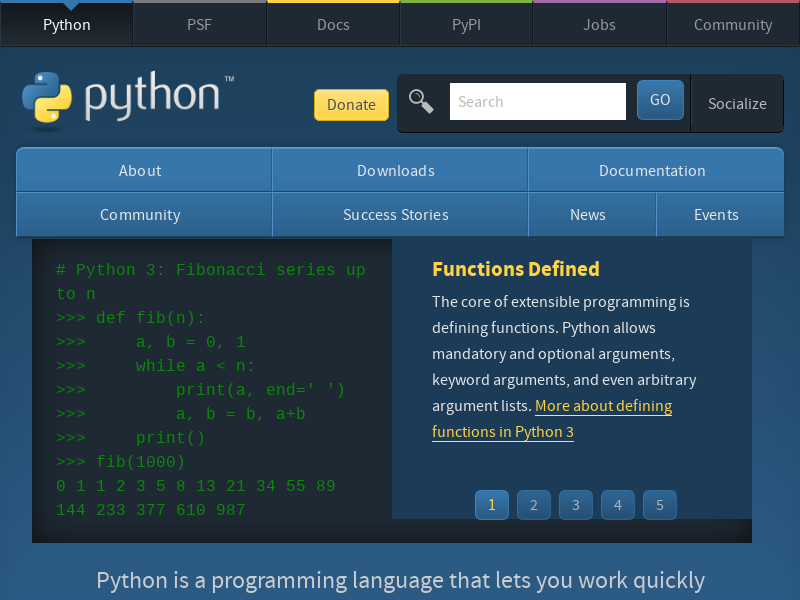

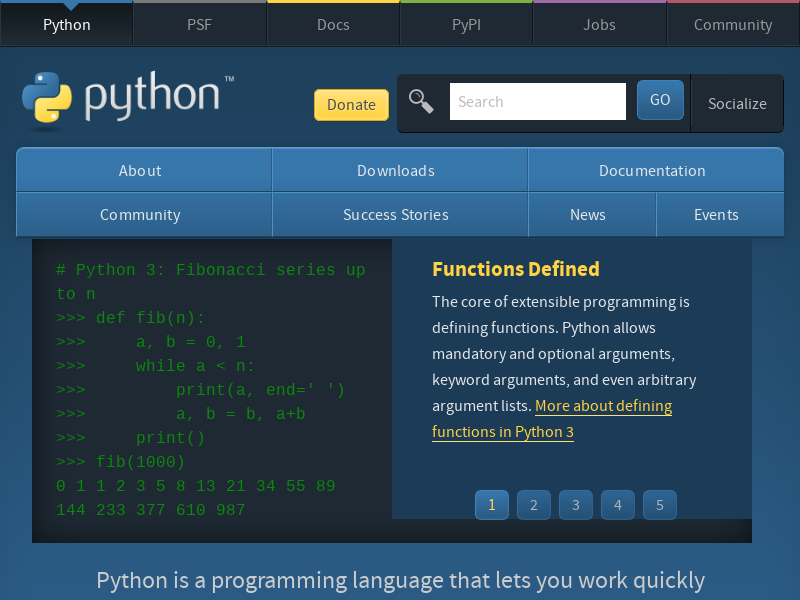